Tests form submission by filling out various fields including name, address, email, password, gender selection, company, comment, and date of birth

Starting URL: https://katalon-test.s3.amazonaws.com/demo-aut/dist/html/form.html

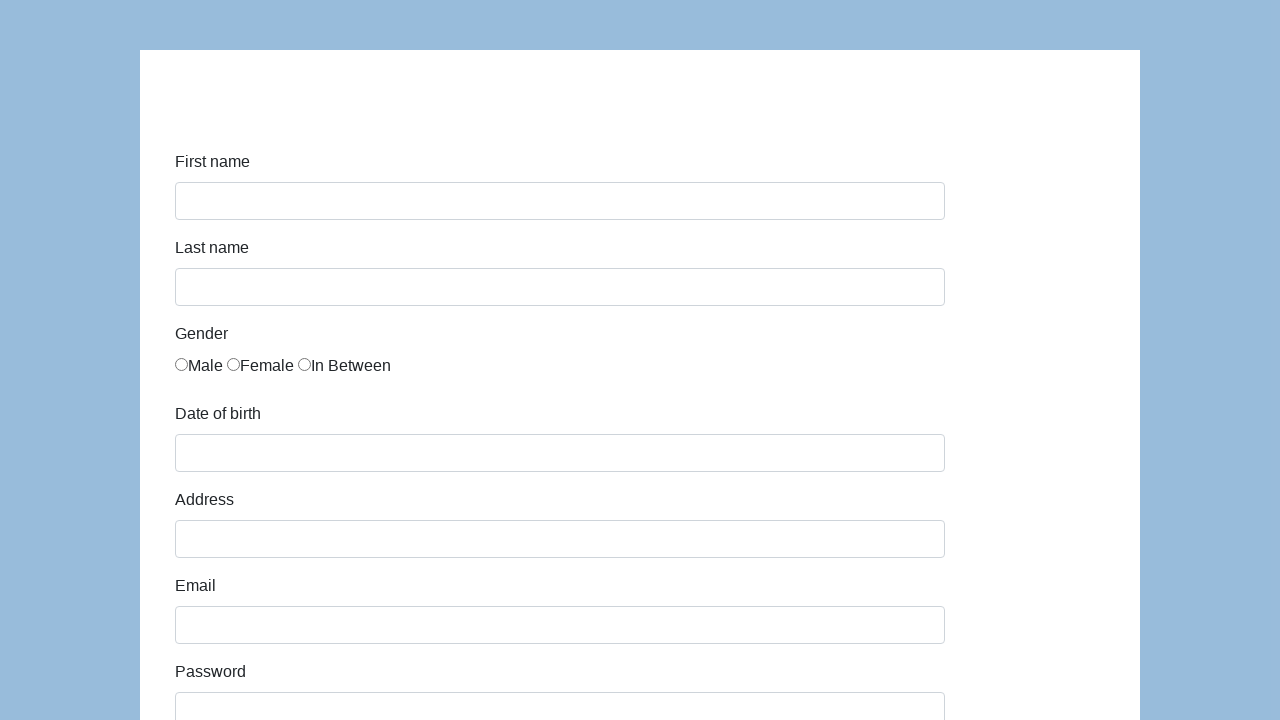

Filled first name field with 'Karol' on #first-name
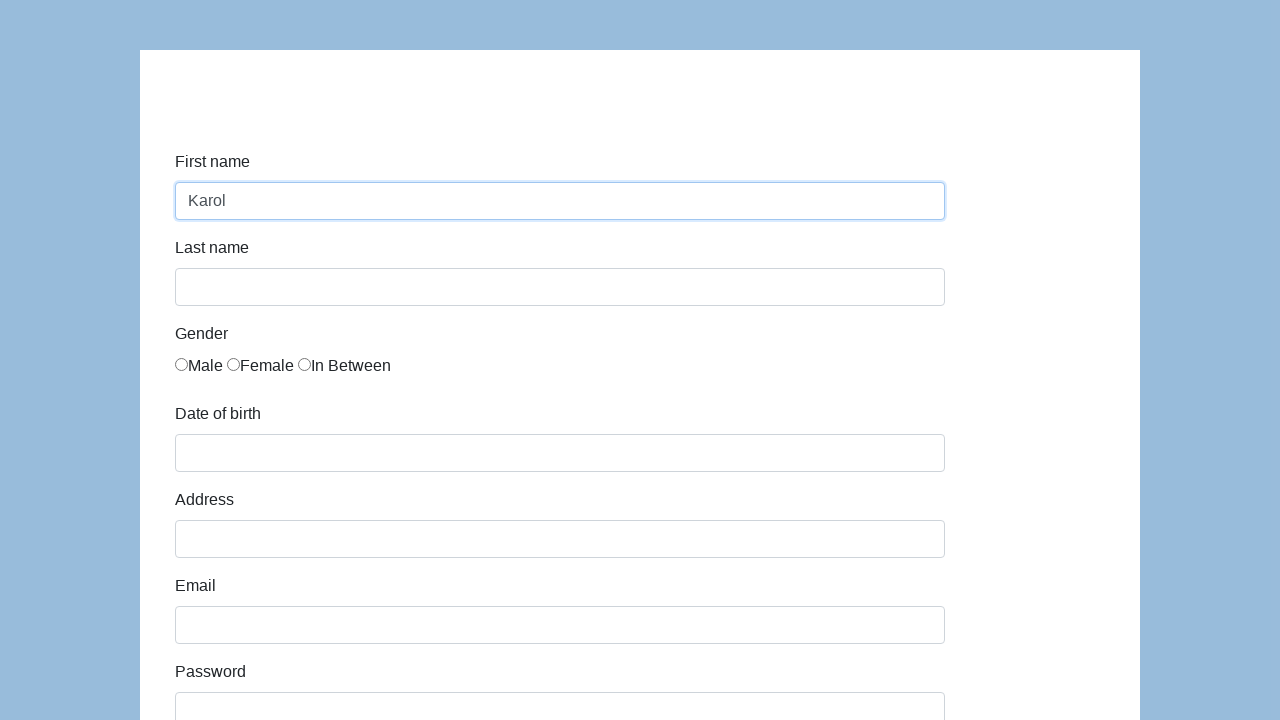

Filled last name field with 'Kowalski' on #last-name
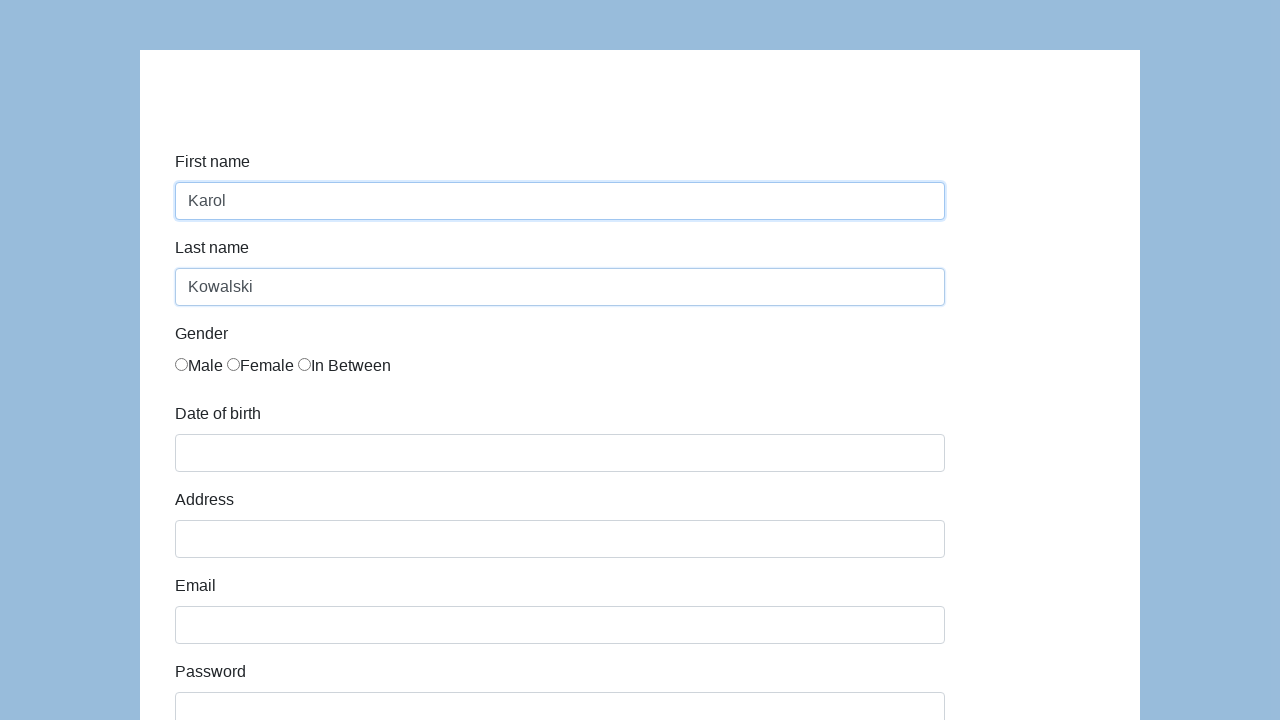

Filled address field with 'Prosta 21' on #address
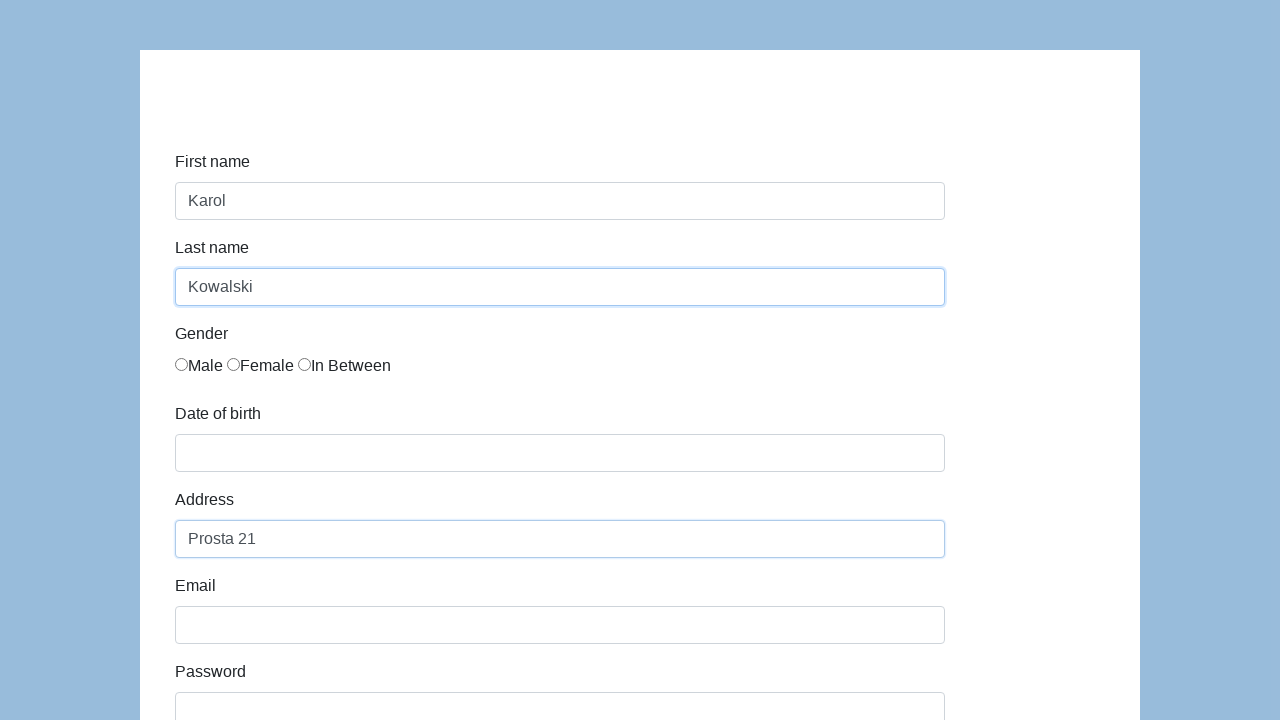

Filled password field with 'Pass123' on #password
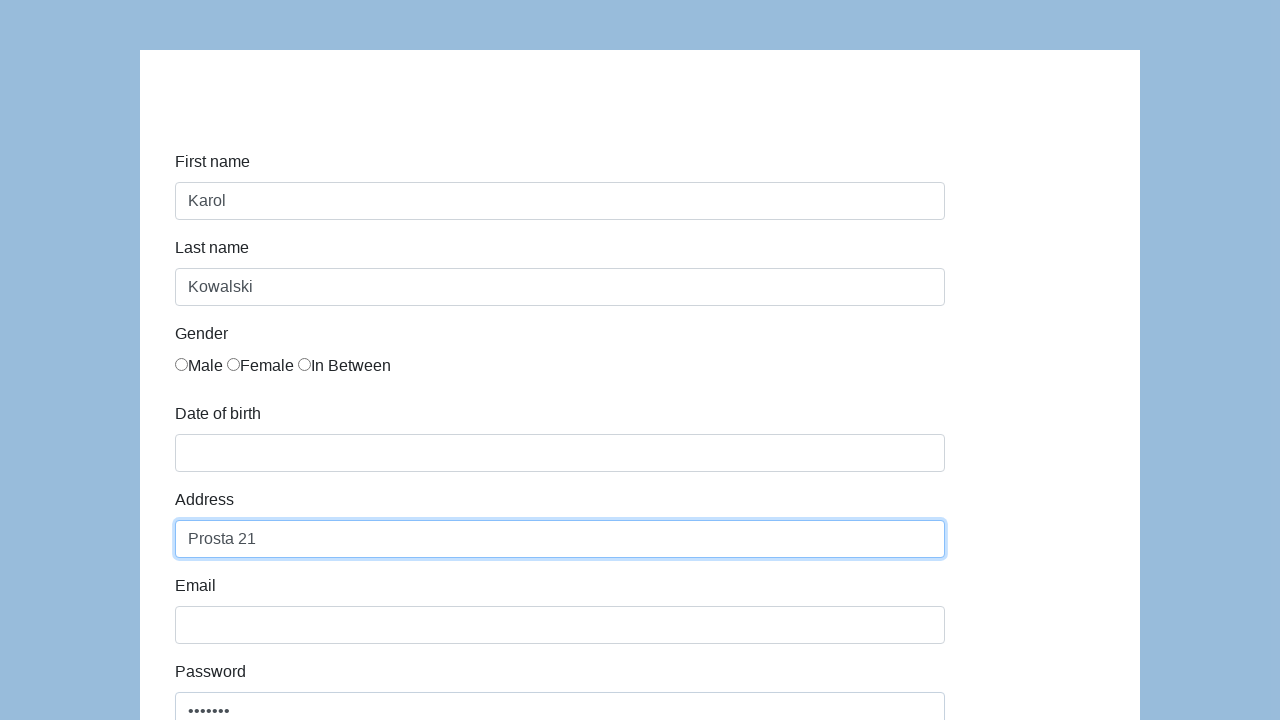

Filled email field with 'karol.kowalski@mailinator.com' on #email
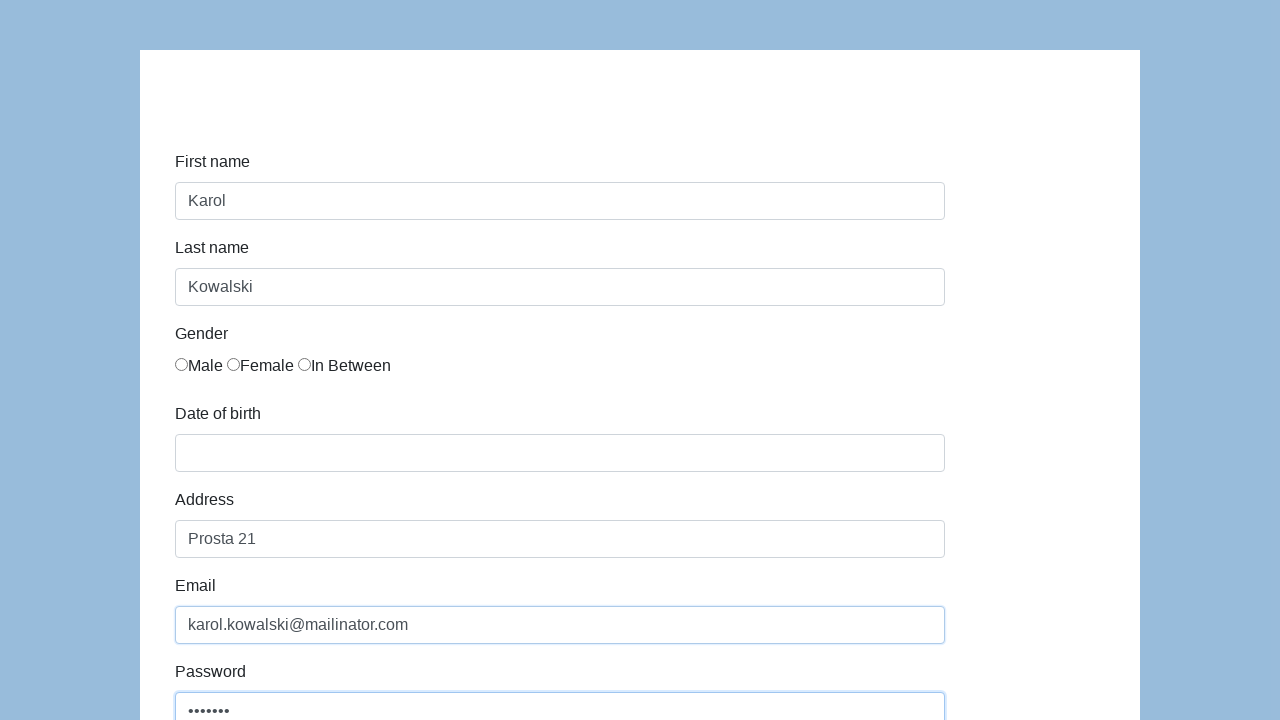

Selected male gender radio button at (199, 366) on xpath=//*[@id="infoForm"]/div[3]/div/div/label[1]
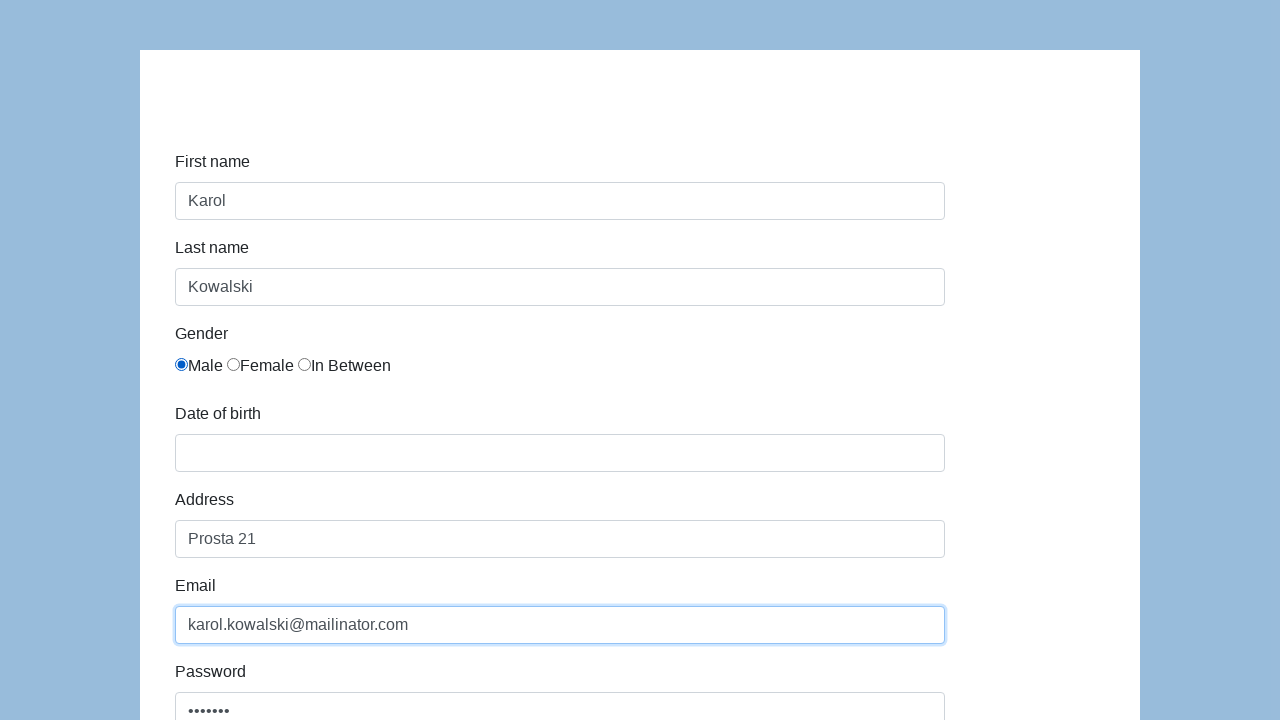

Filled company field with 'Coders Lab' on #company
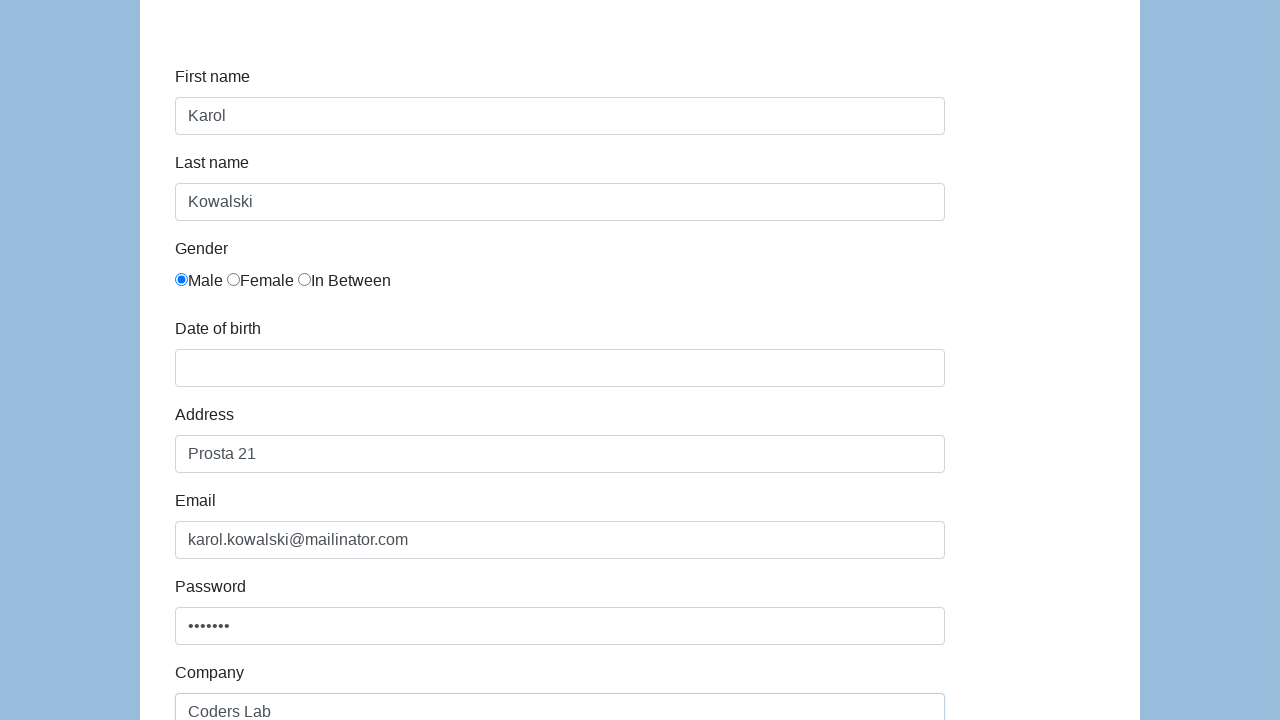

Filled comment field with 'To jest mój pierwszy automat testowy' on #comment
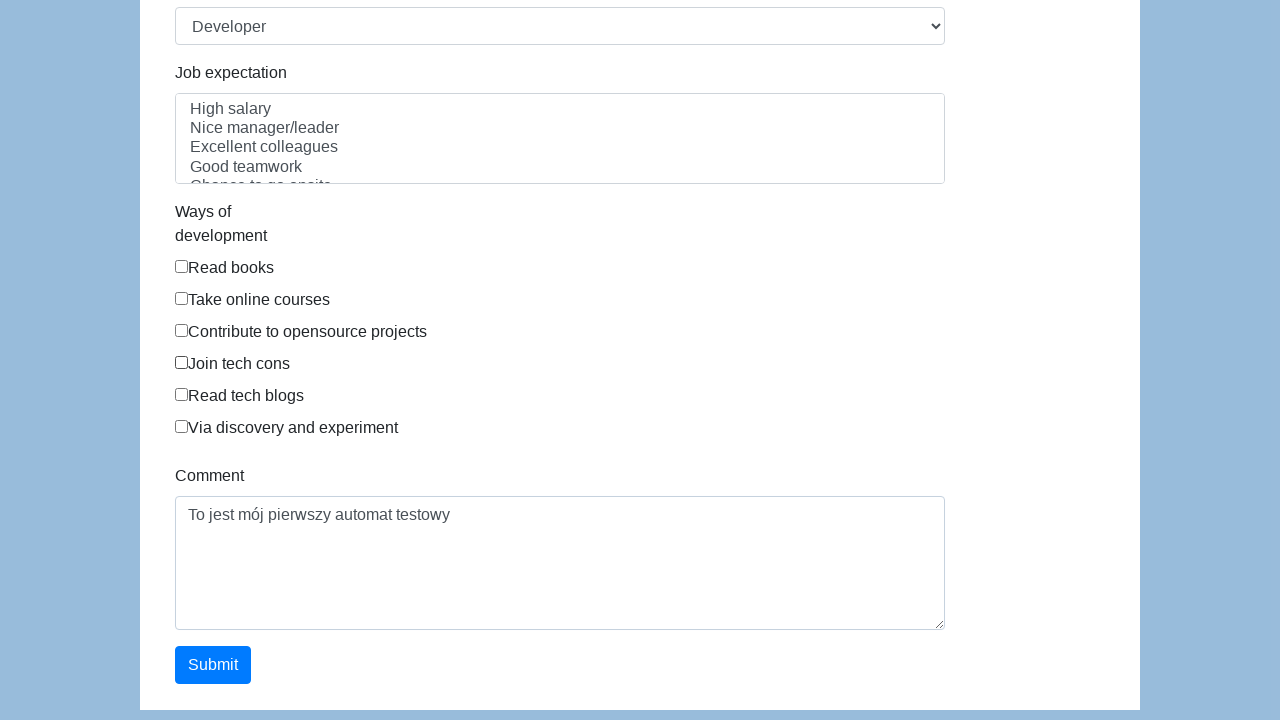

Filled date of birth field with '05/22/2010' on #dob
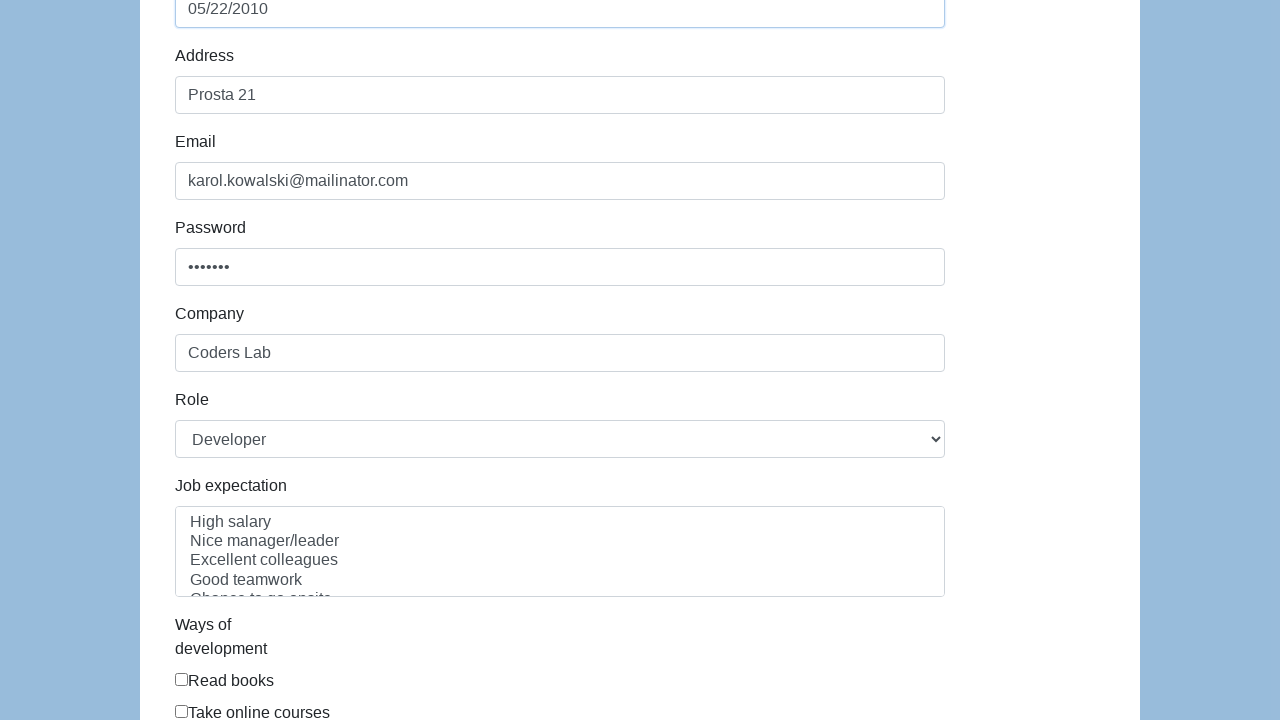

Clicked submit button to submit the form at (213, 665) on #submit
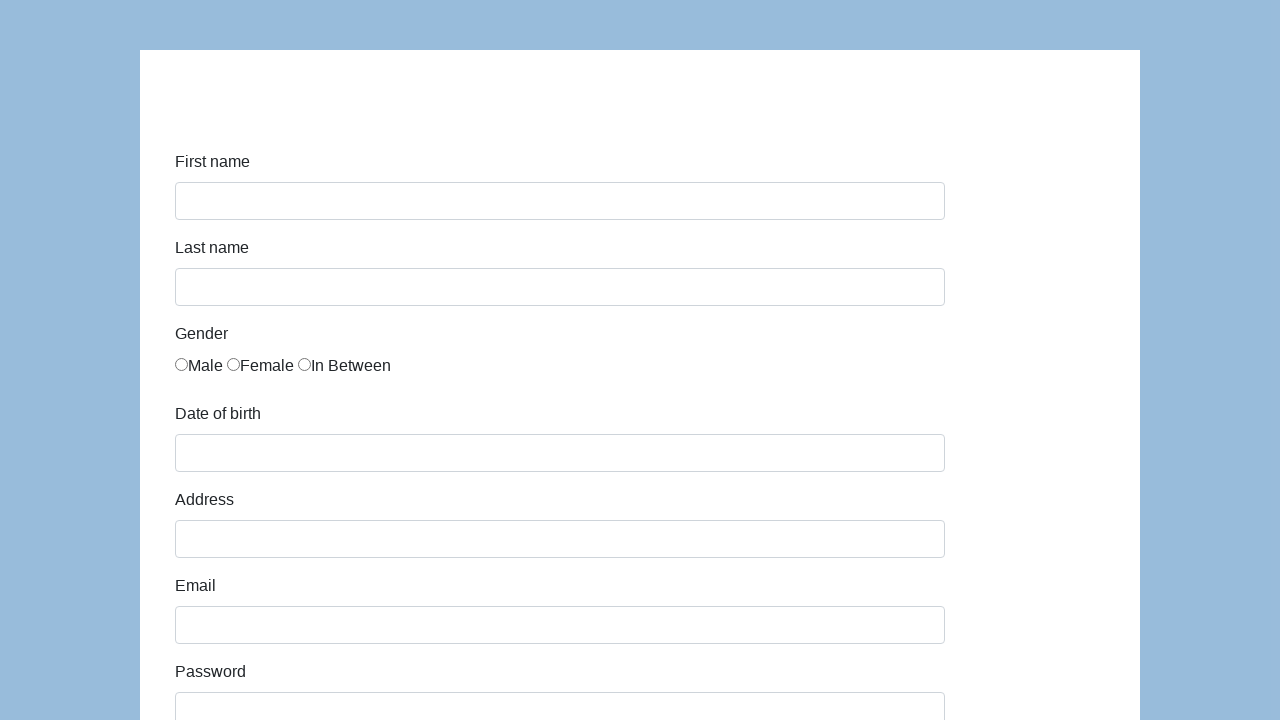

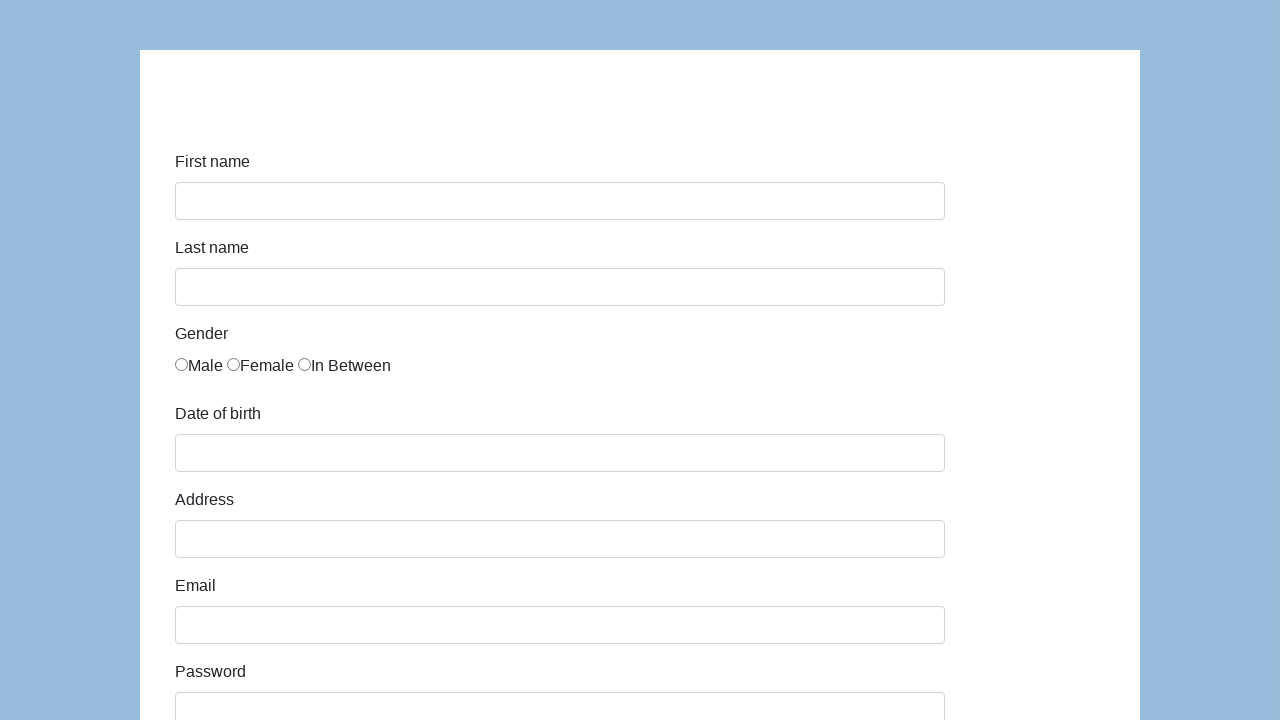